Tests the Dynamic Properties page on DemoQA by scrolling the page, clicking on the Dynamic Properties section, and clicking the Color Change button.

Starting URL: https://demoqa.com/dynamic-properties

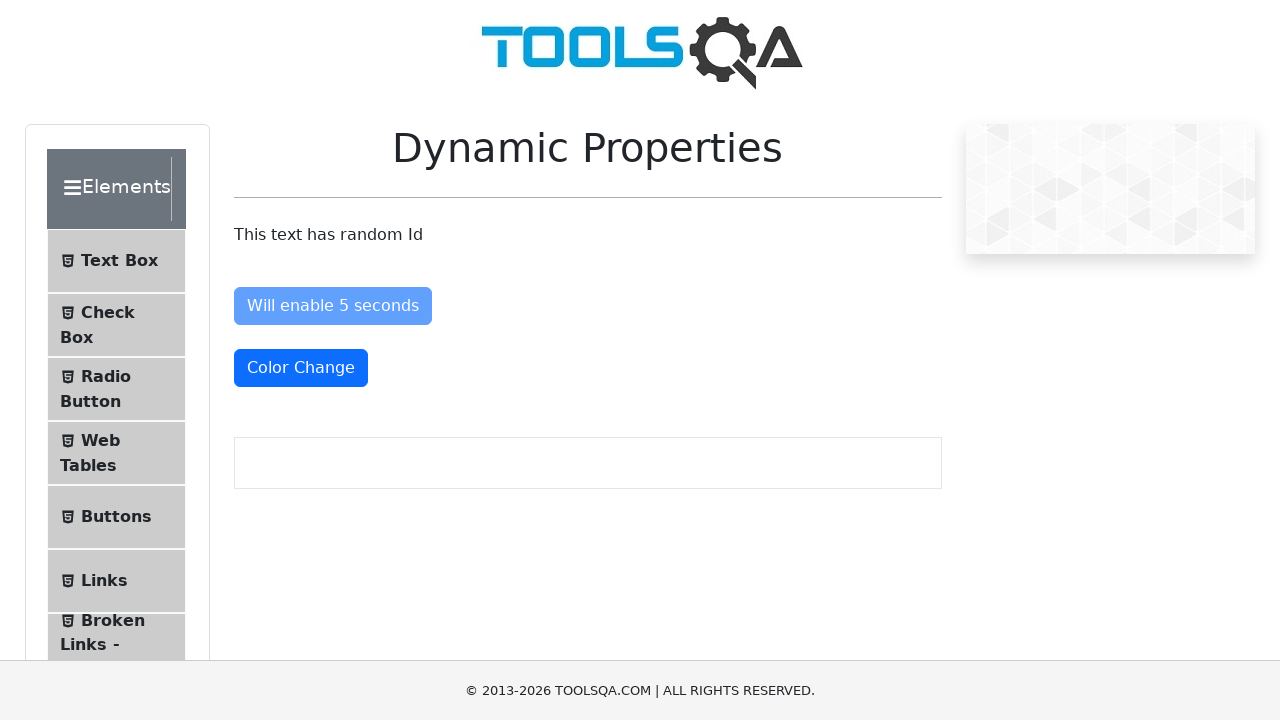

Scrolled to the bottom of the page
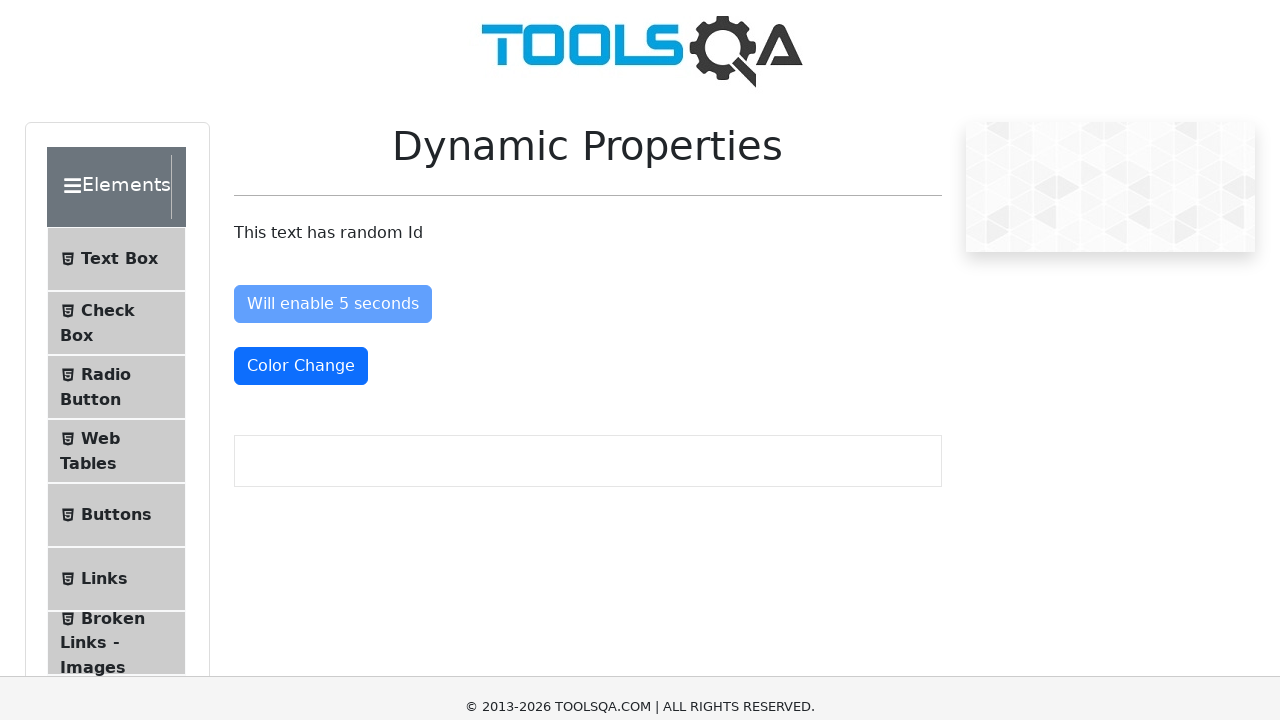

Clicked on the Dynamic Properties section at (119, 110) on xpath=//span[text()='Dynamic Properties']
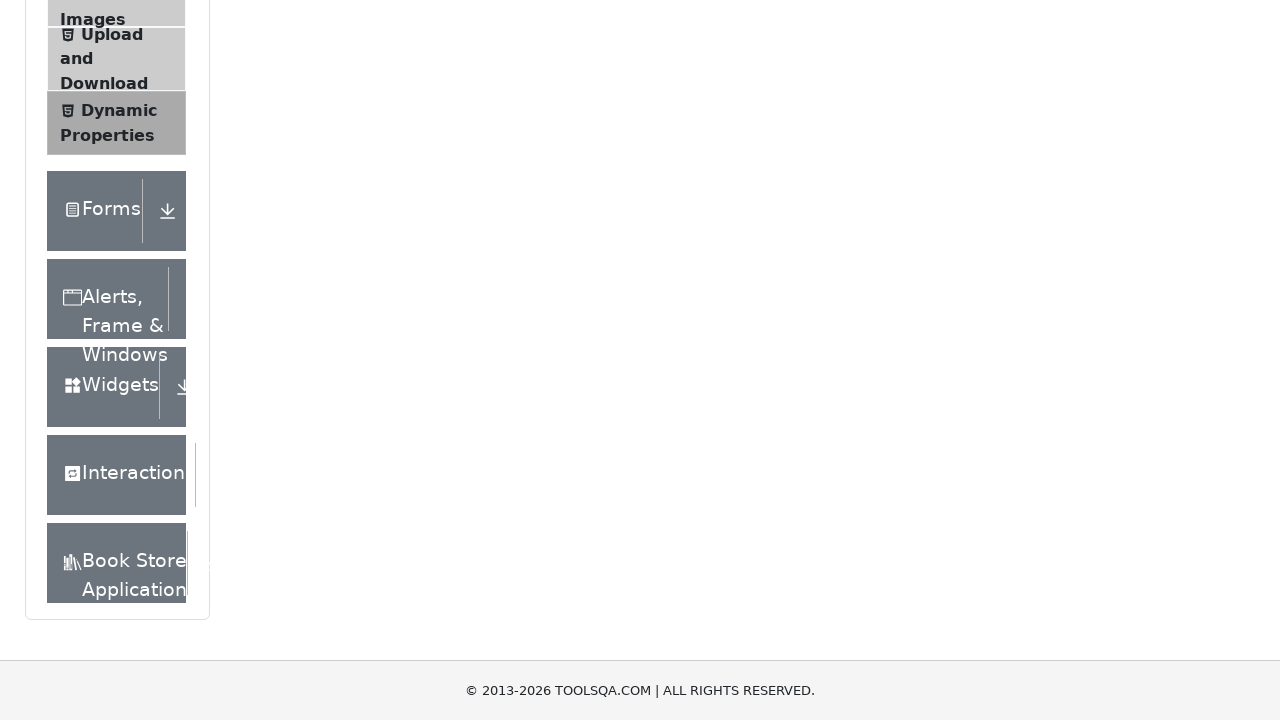

Color Change button loaded
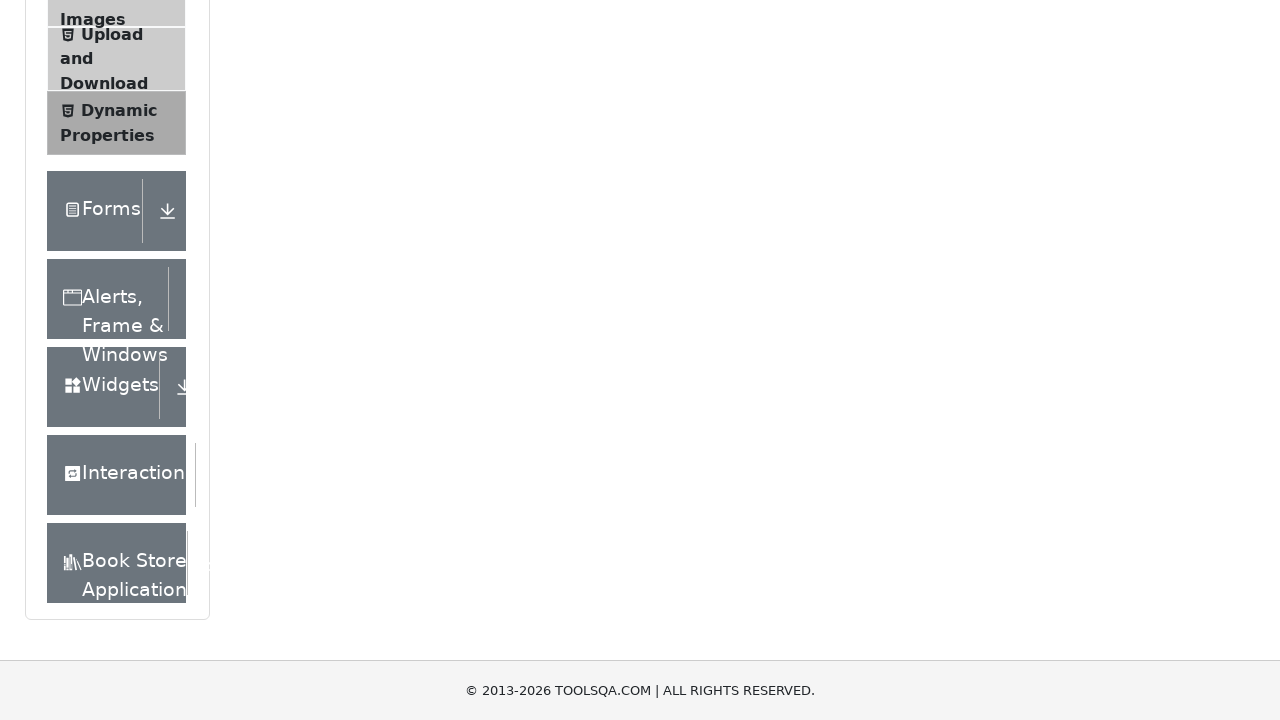

Clicked the Color Change button at (301, 360) on button#colorChange
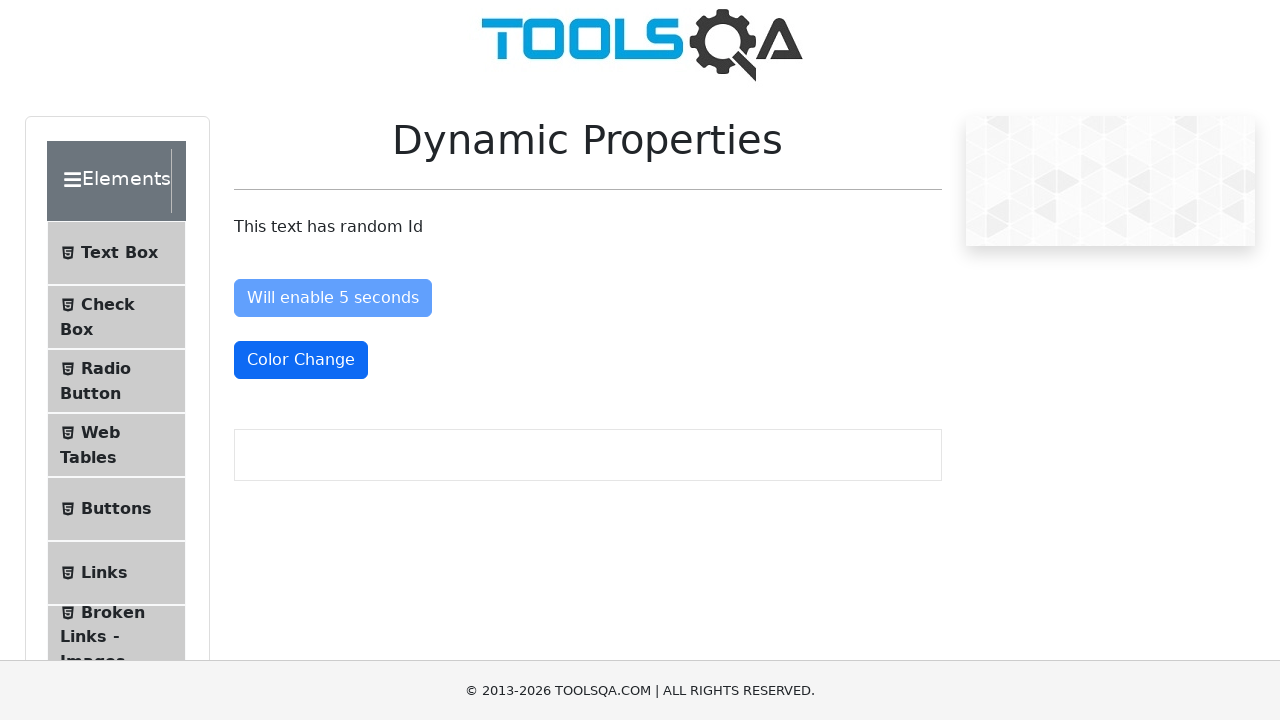

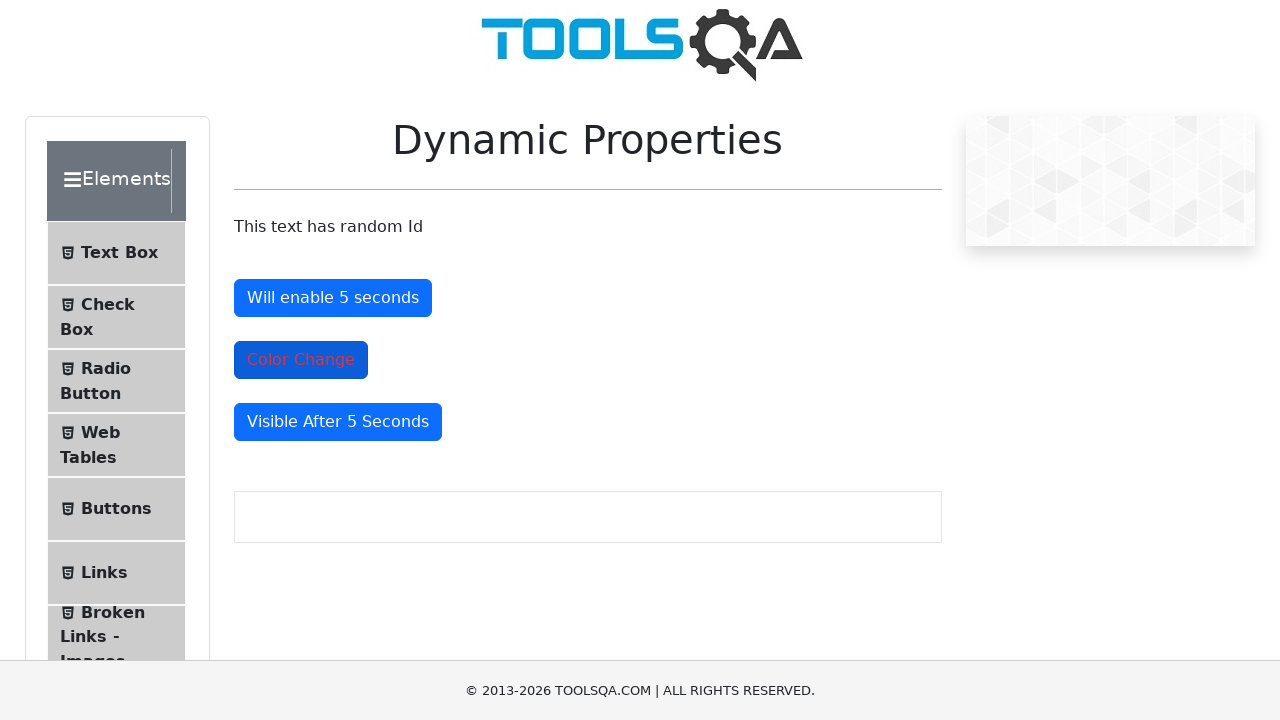